Tests JavaScript alert handling by clicking a button that triggers an alert, accepting the alert, and verifying the result message displays correctly.

Starting URL: https://testcenter.techproeducation.com/index.php?page=javascript-alerts

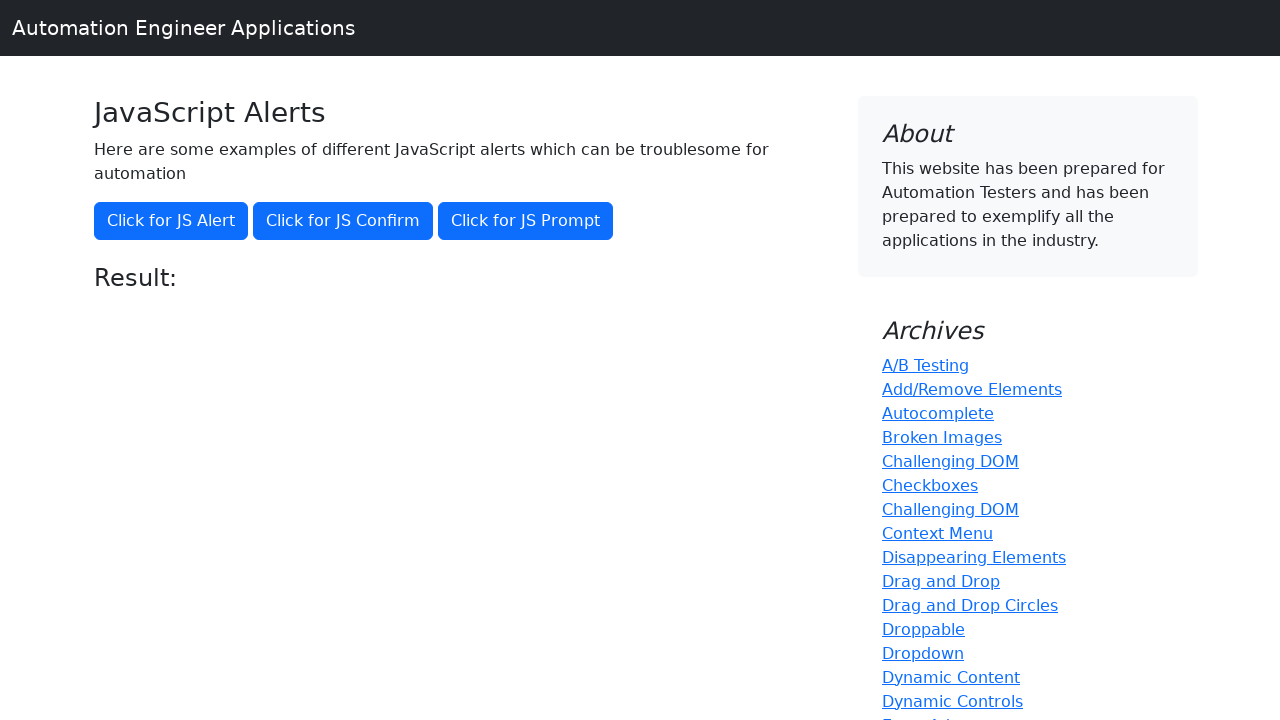

Clicked button to trigger JavaScript alert at (171, 221) on xpath=//button[@onclick='jsAlert()']
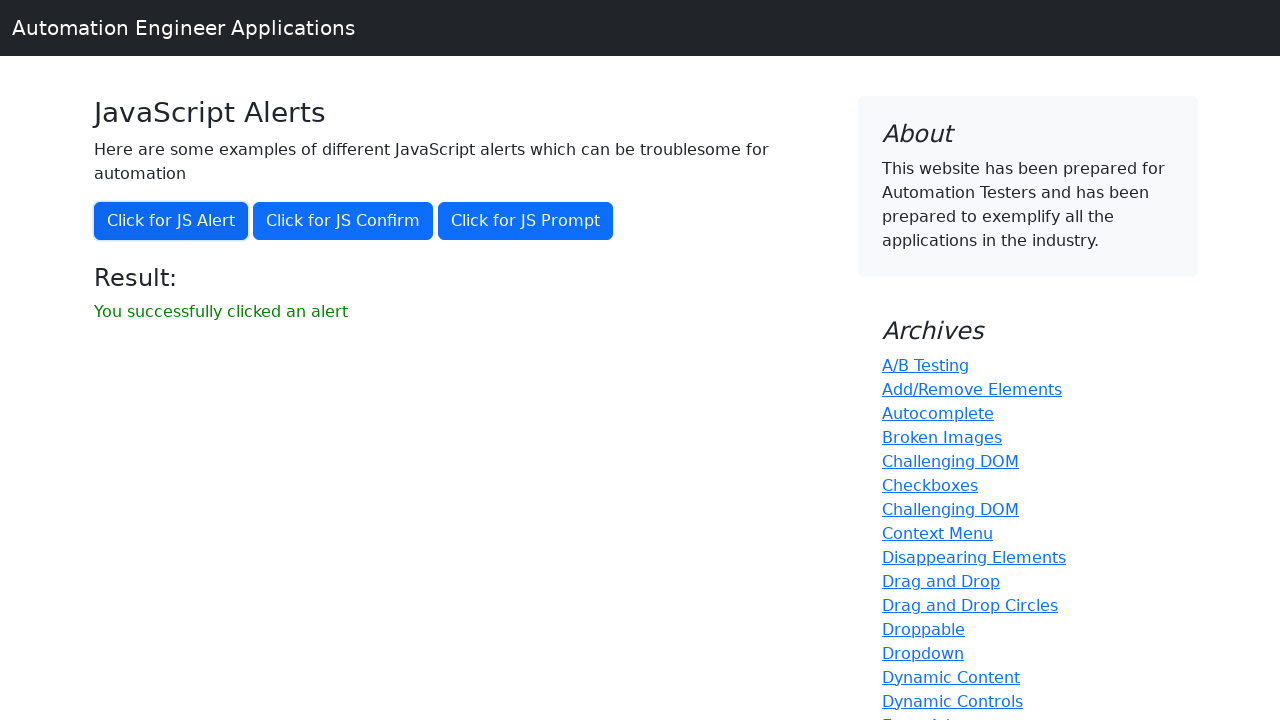

Set up dialog handler to accept alert
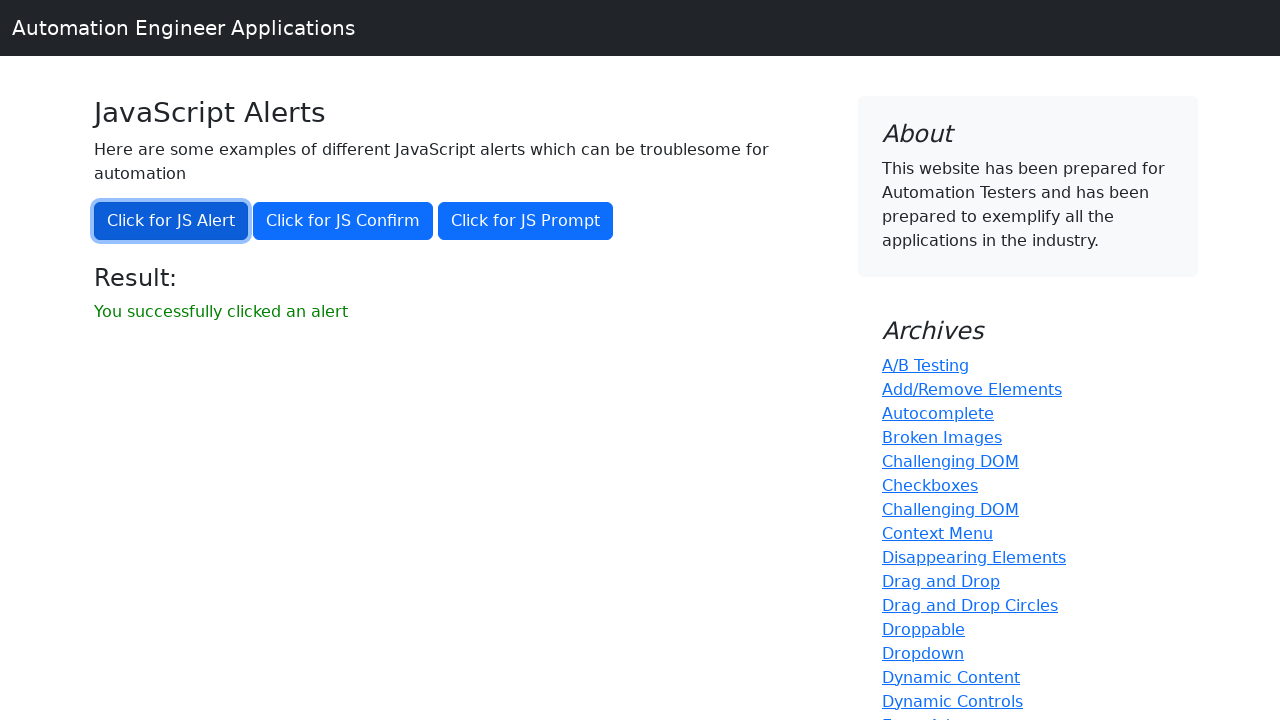

Result message element loaded
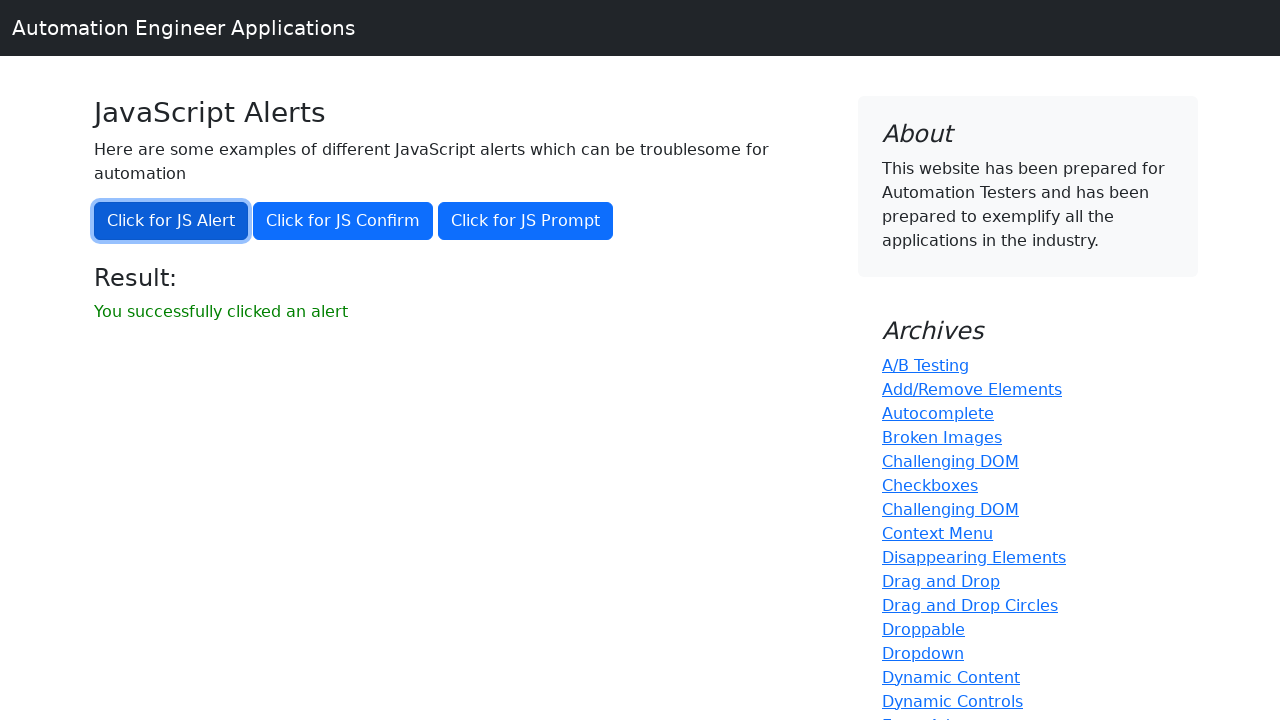

Retrieved result message text
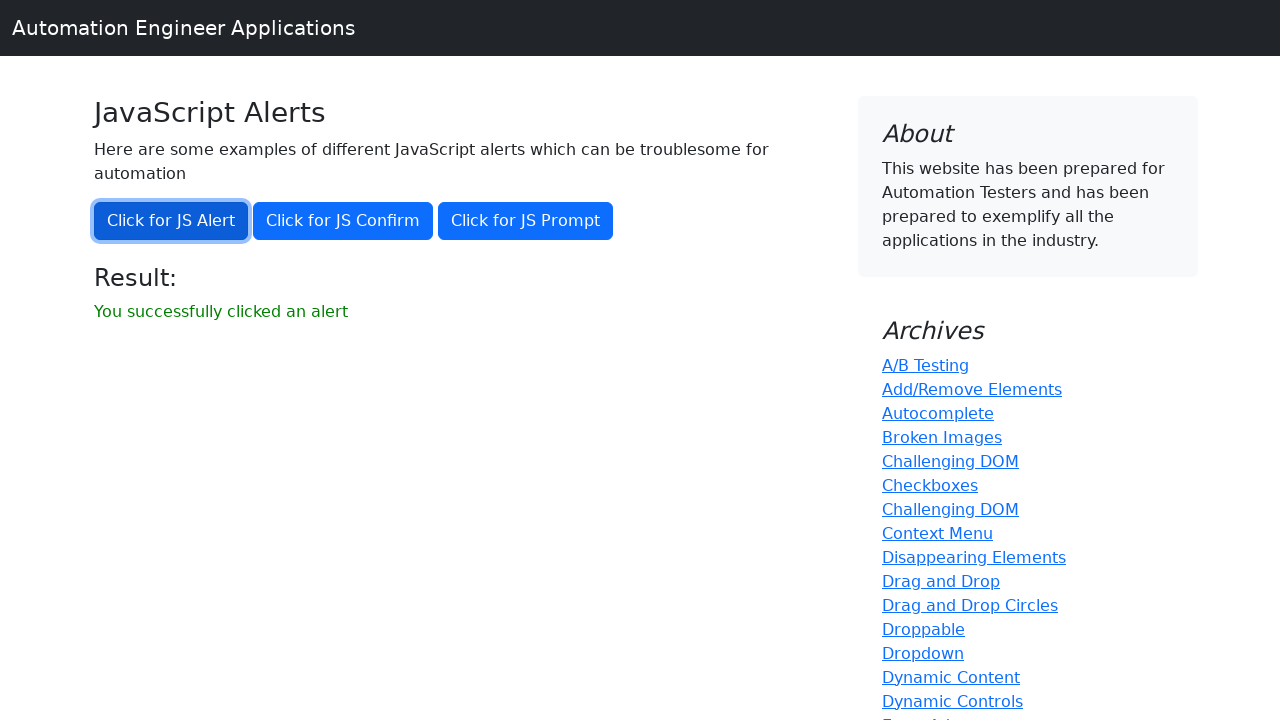

Verified result message matches expected text
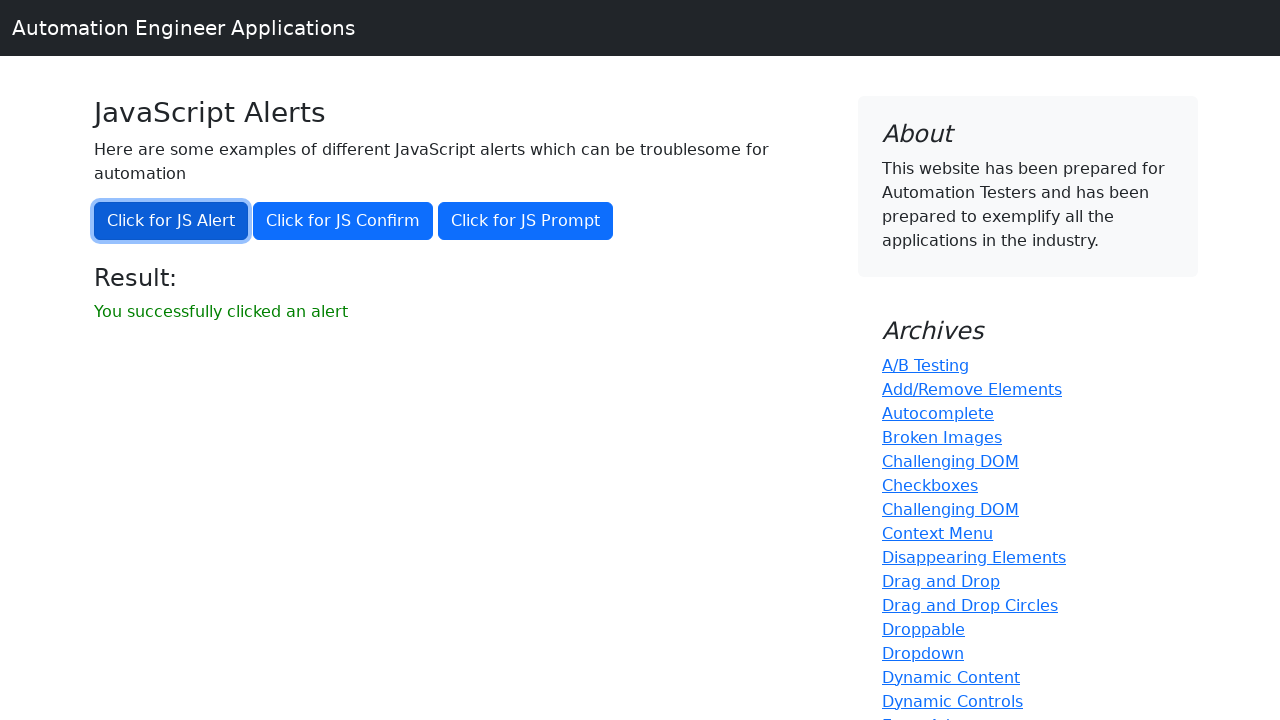

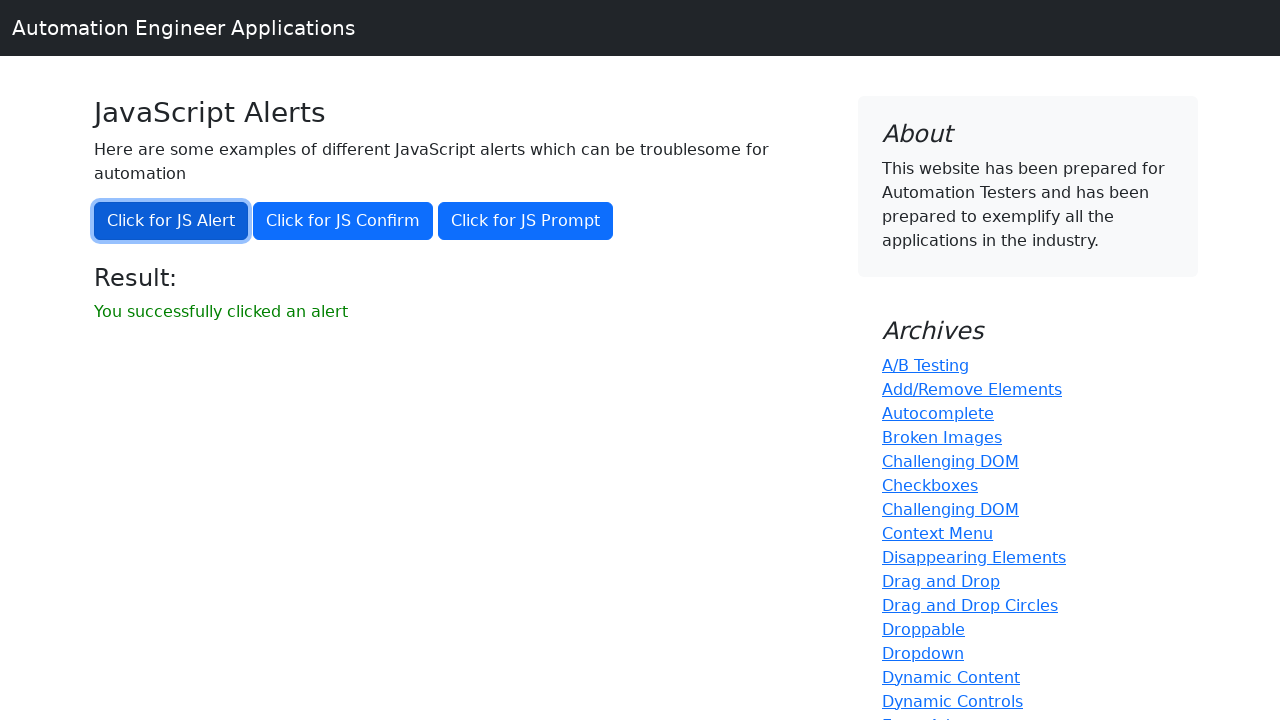